Tests browser tab functionality by clicking a button that opens a new tab, switching to the new tab, and verifying the content displayed on it.

Starting URL: https://demoqa.com/browser-windows

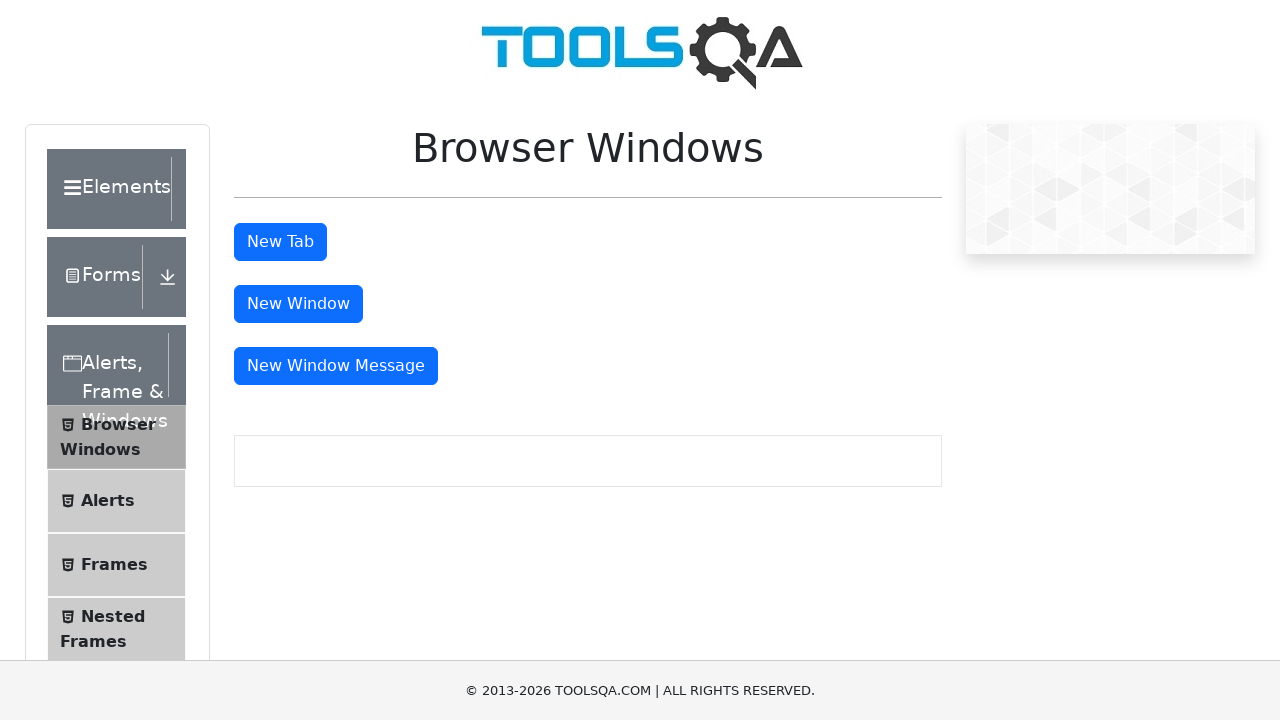

Clicked 'New Tab' button to open a new tab at (280, 242) on #tabButton
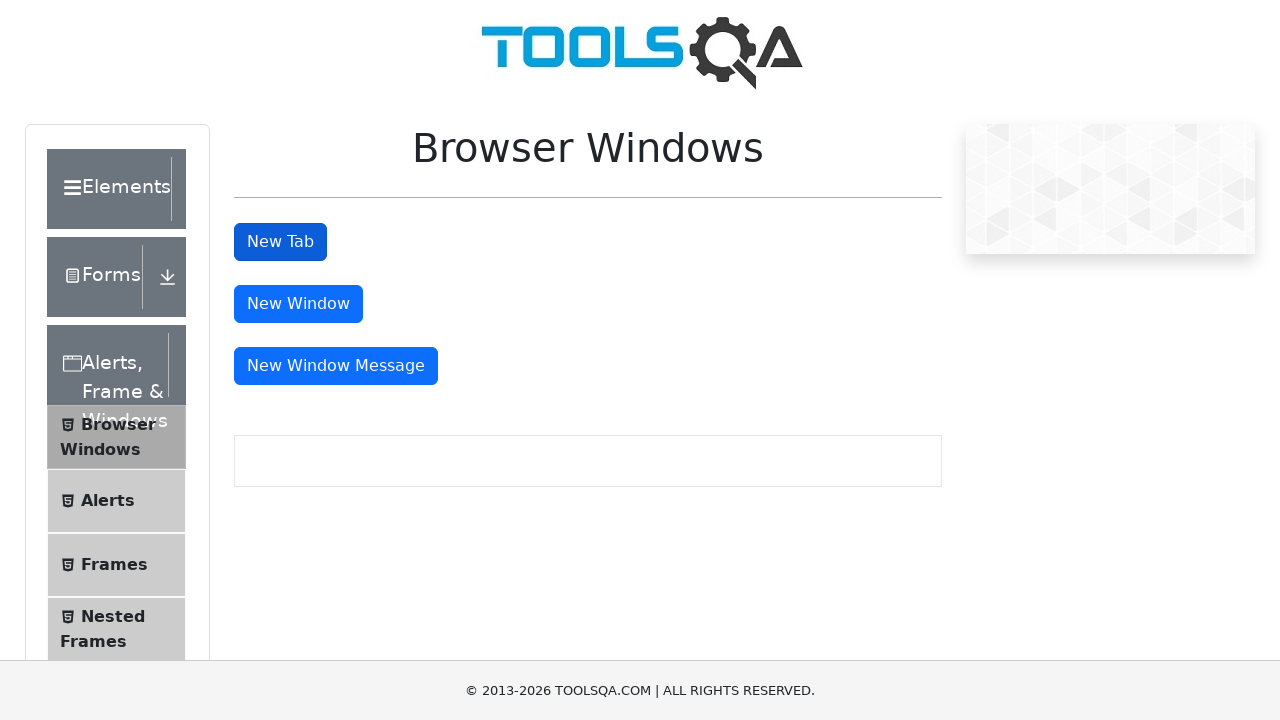

New tab opened and obtained reference to it
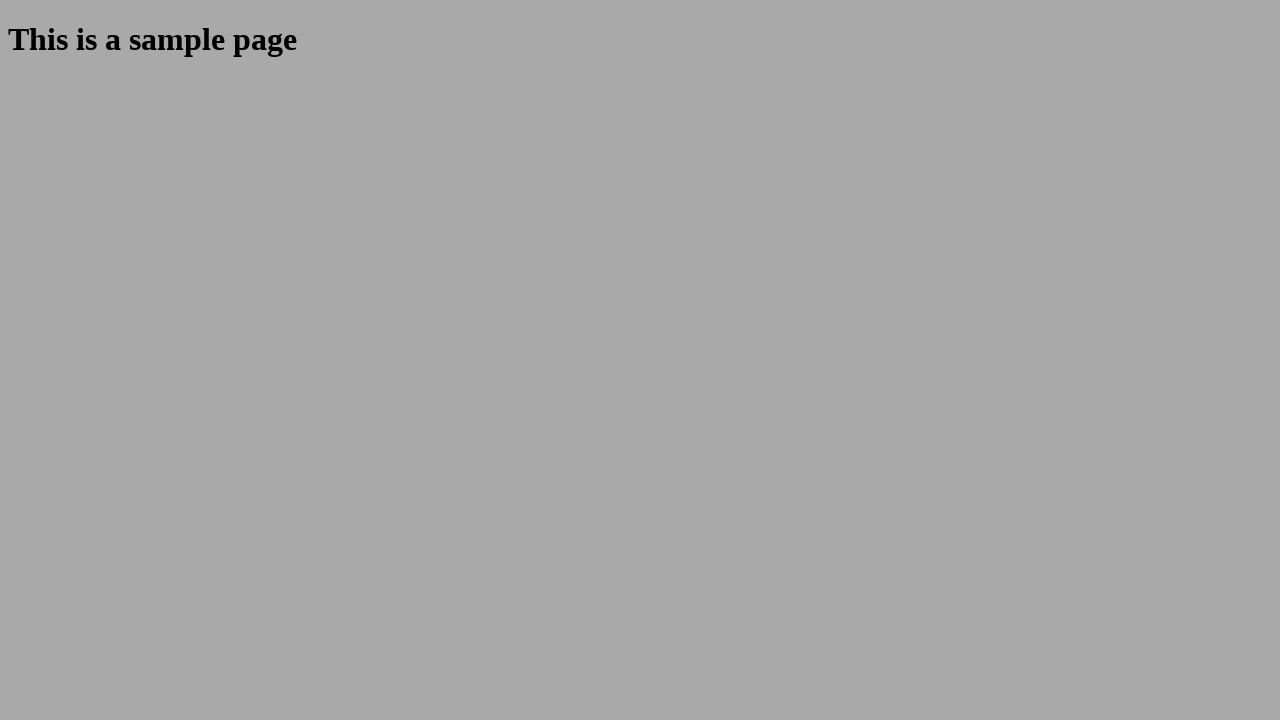

New tab page loaded completely
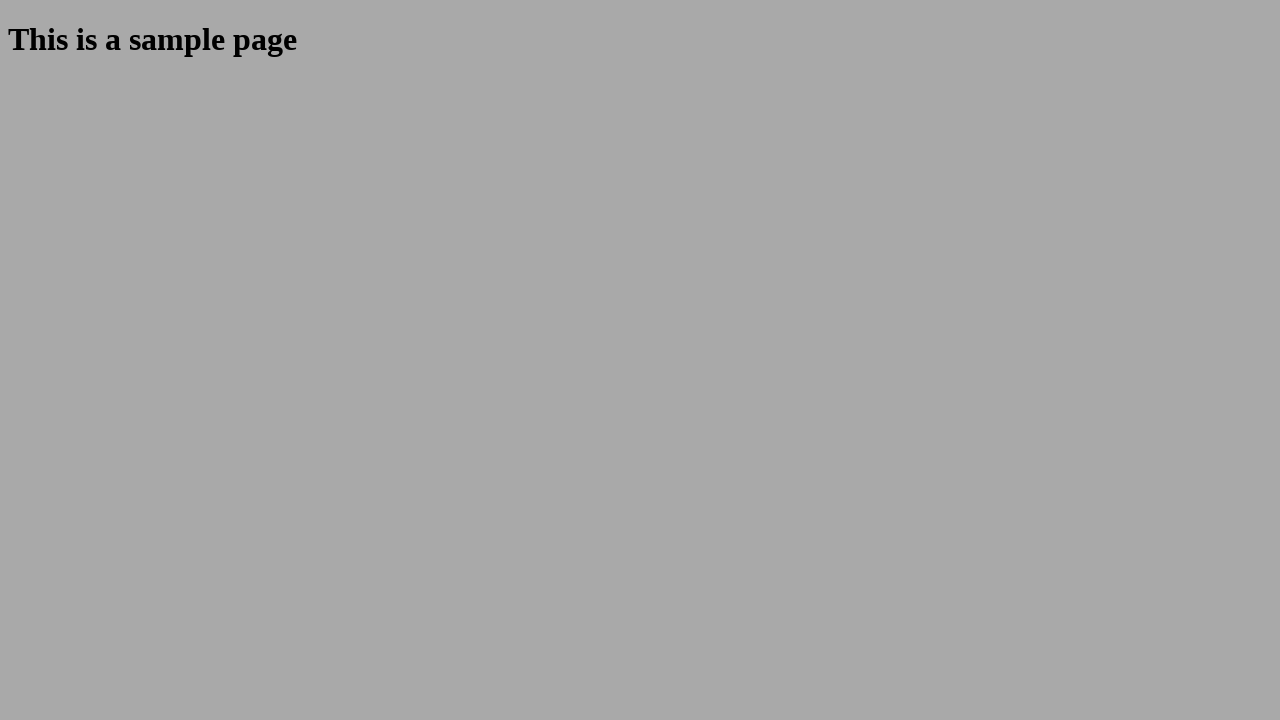

Sample heading element found on new tab
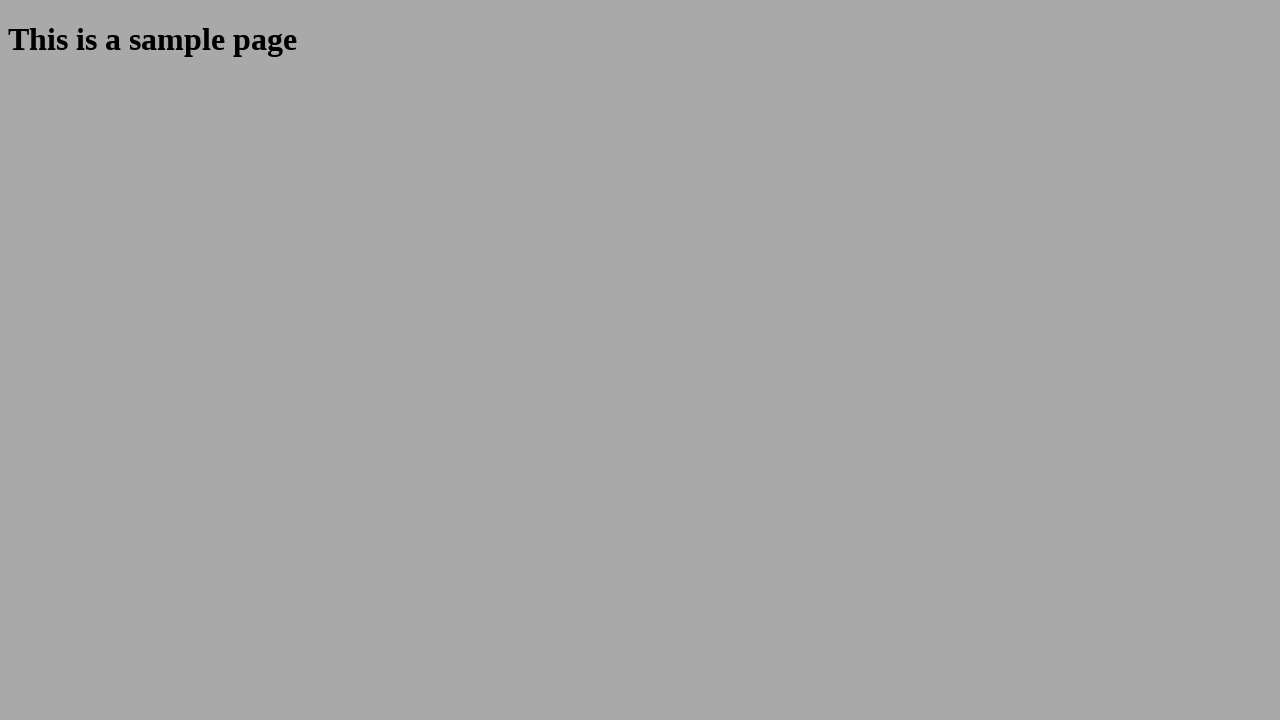

Retrieved sample heading text: 'This is a sample page'
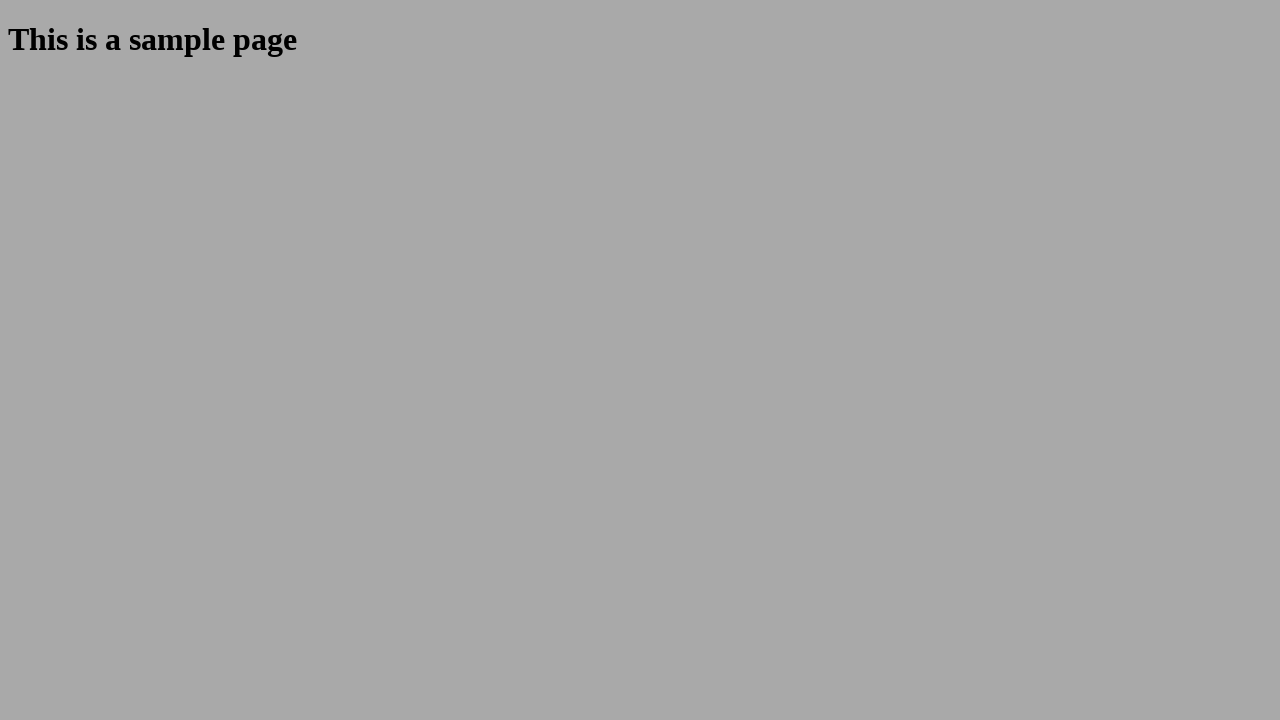

Closed the new tab
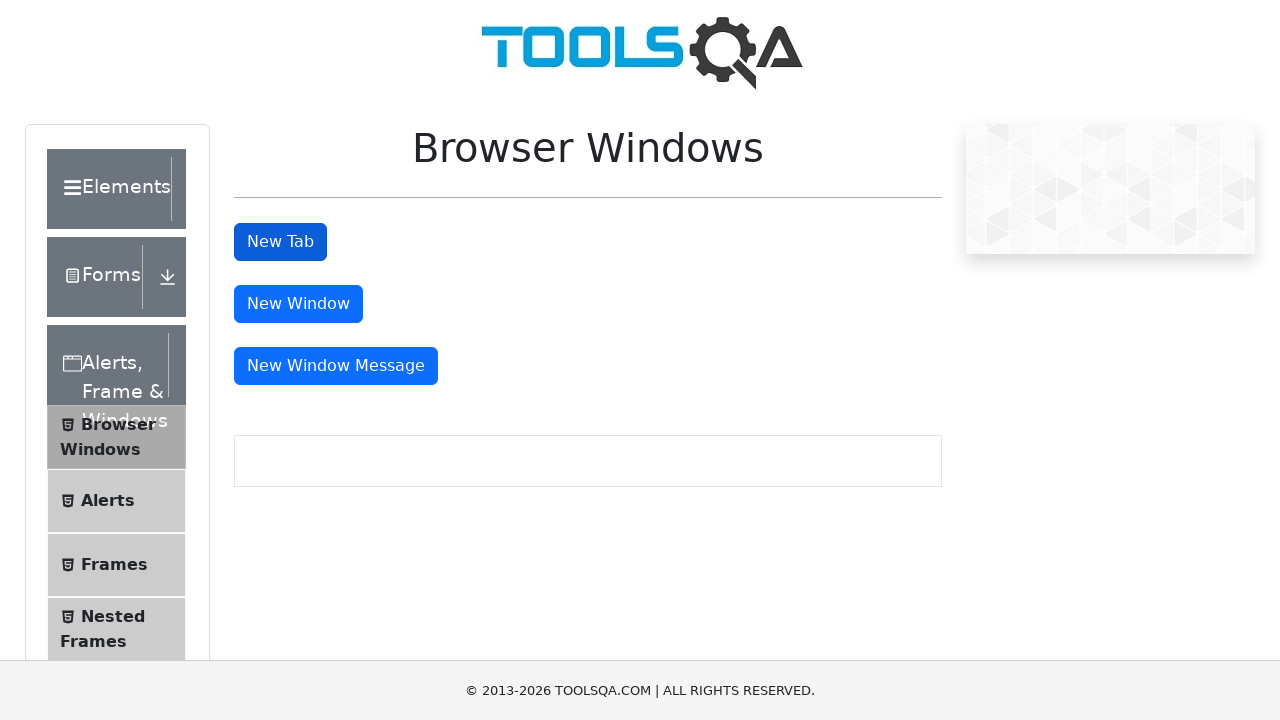

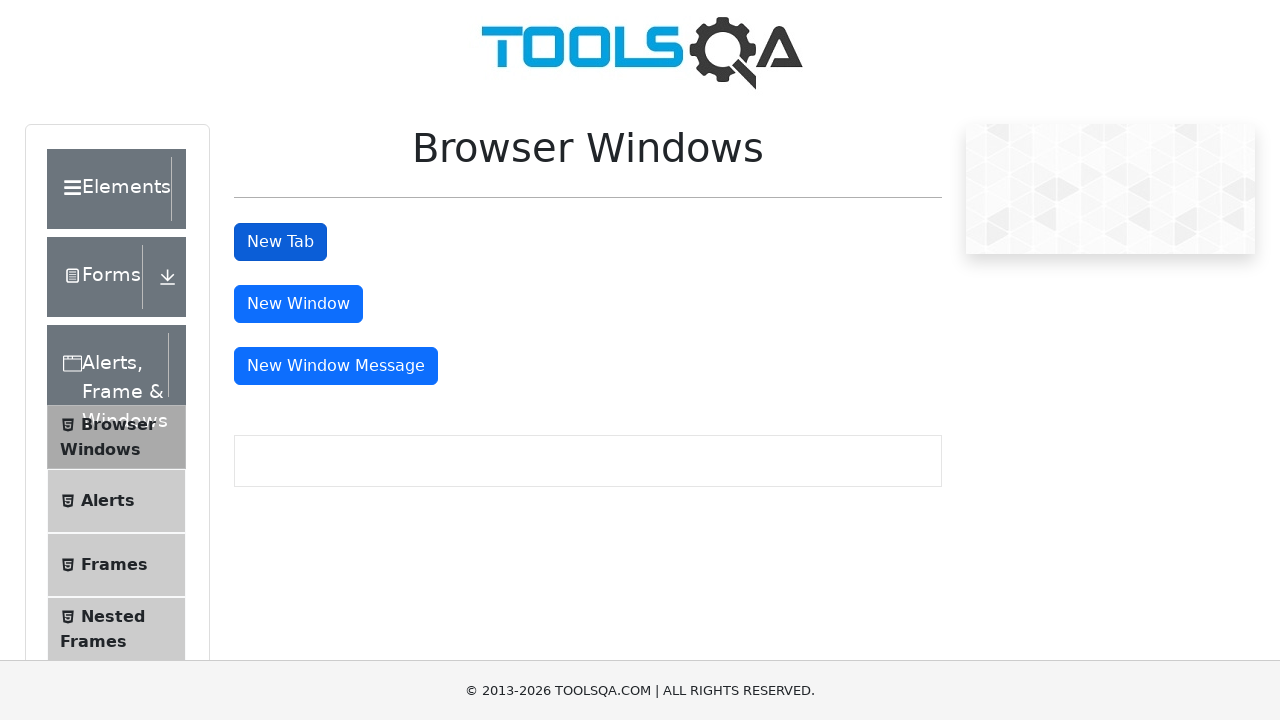